Tests drag and drop functionality by dragging an element and dropping it onto a target area, then verifies the text changes to "Dropped!"

Starting URL: https://demoqa.com/droppable

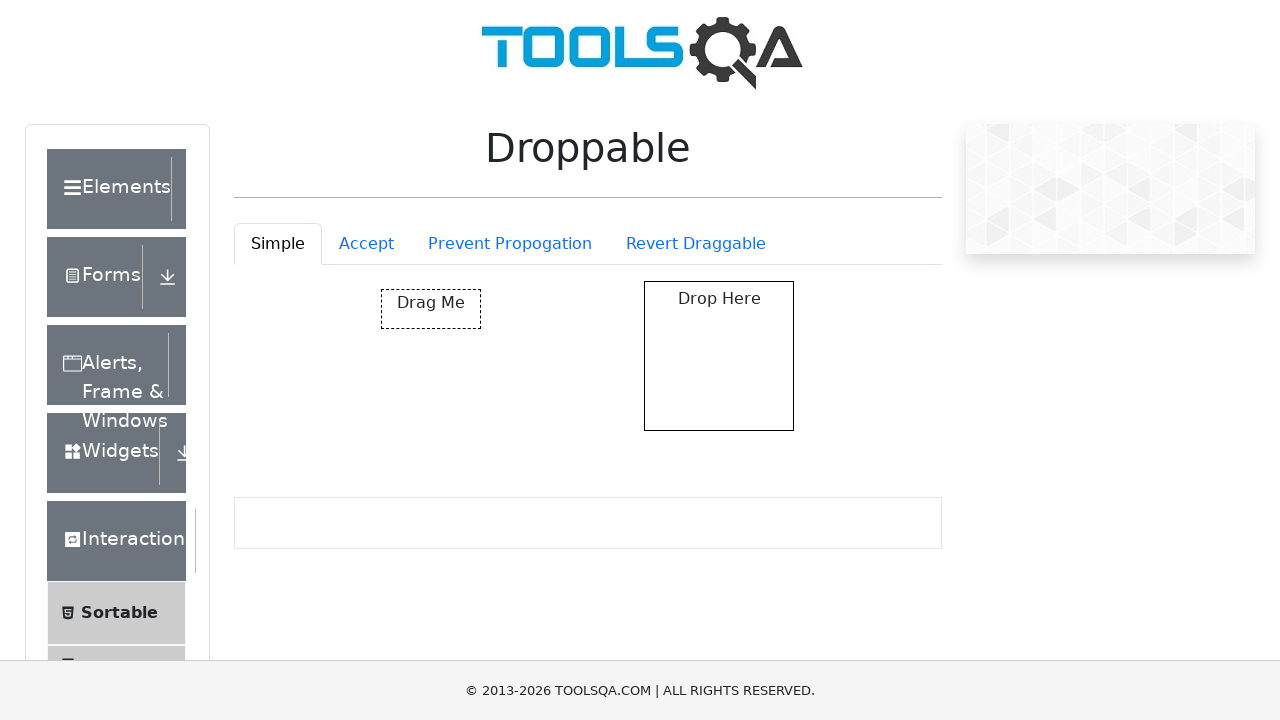

Located the draggable element
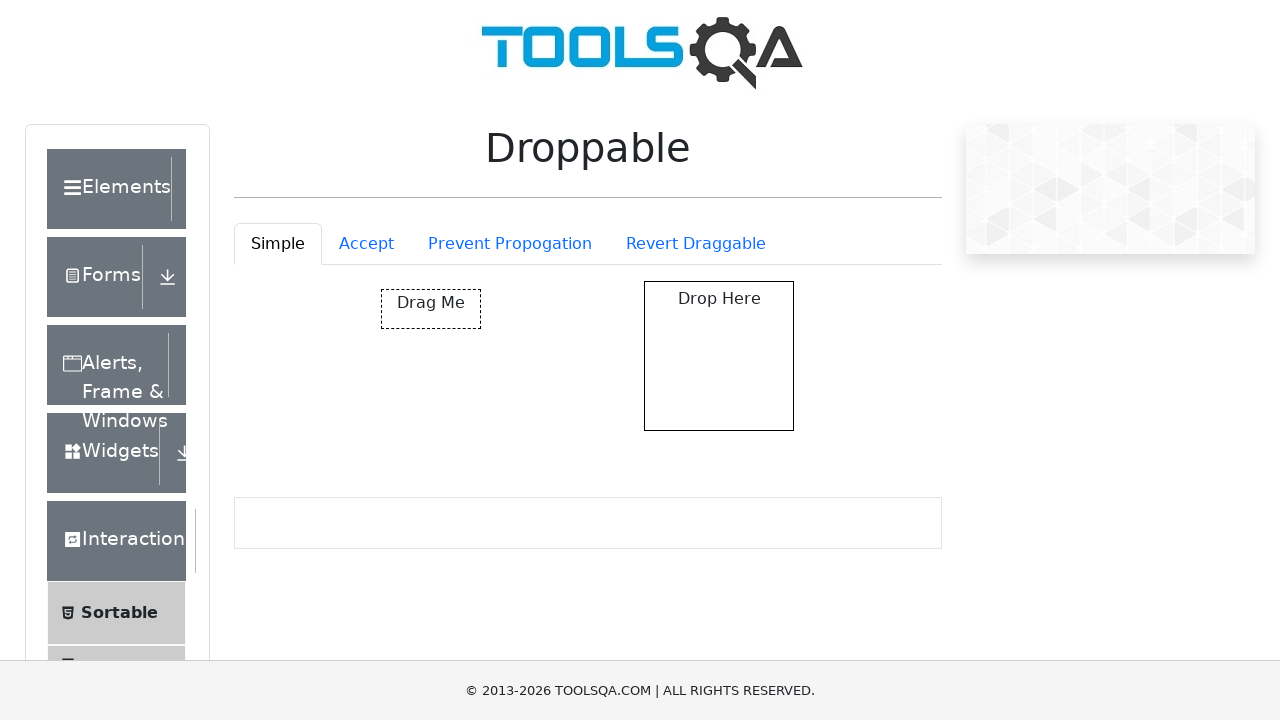

Located the drop target area
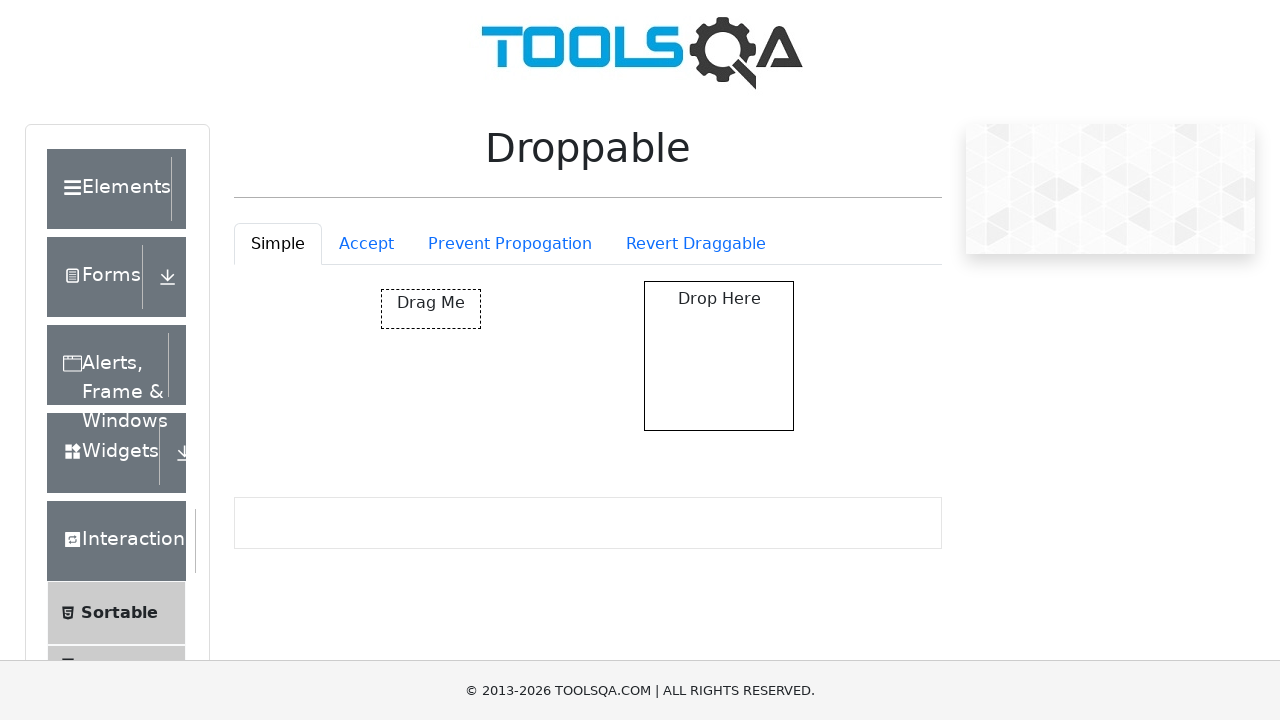

Dragged element and dropped it onto the target area at (719, 356)
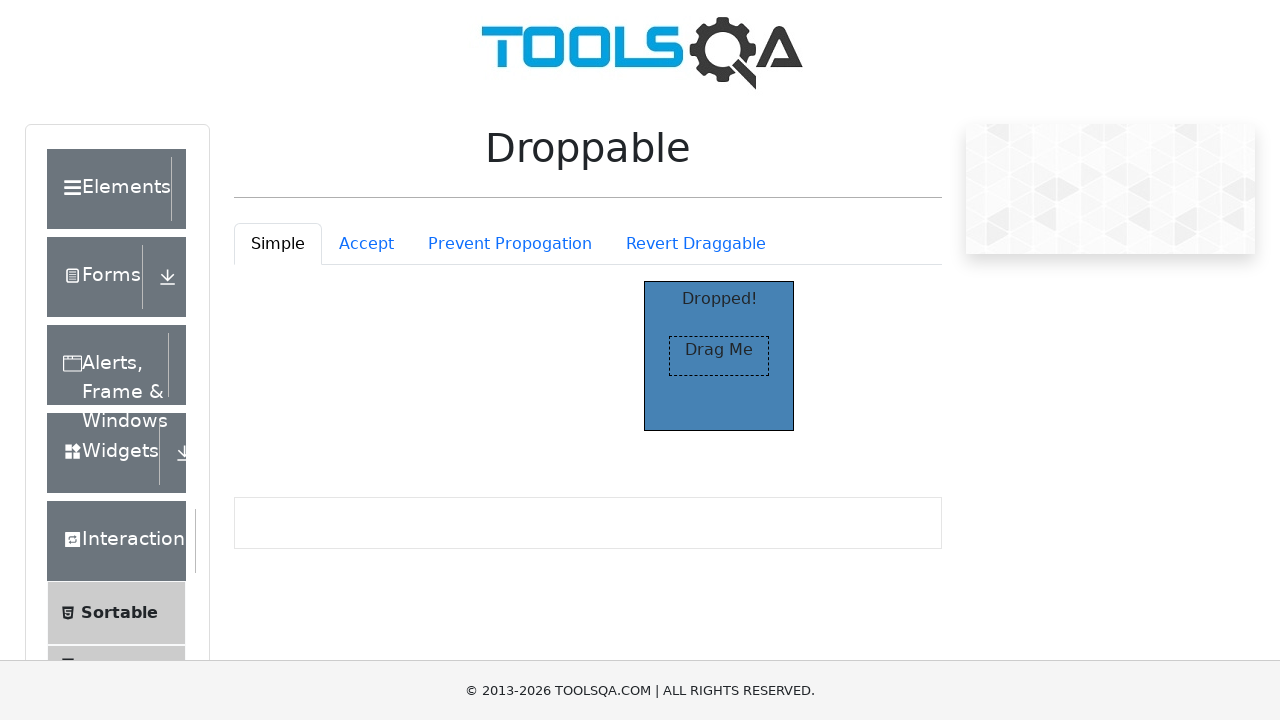

Located the dropped text element for verification
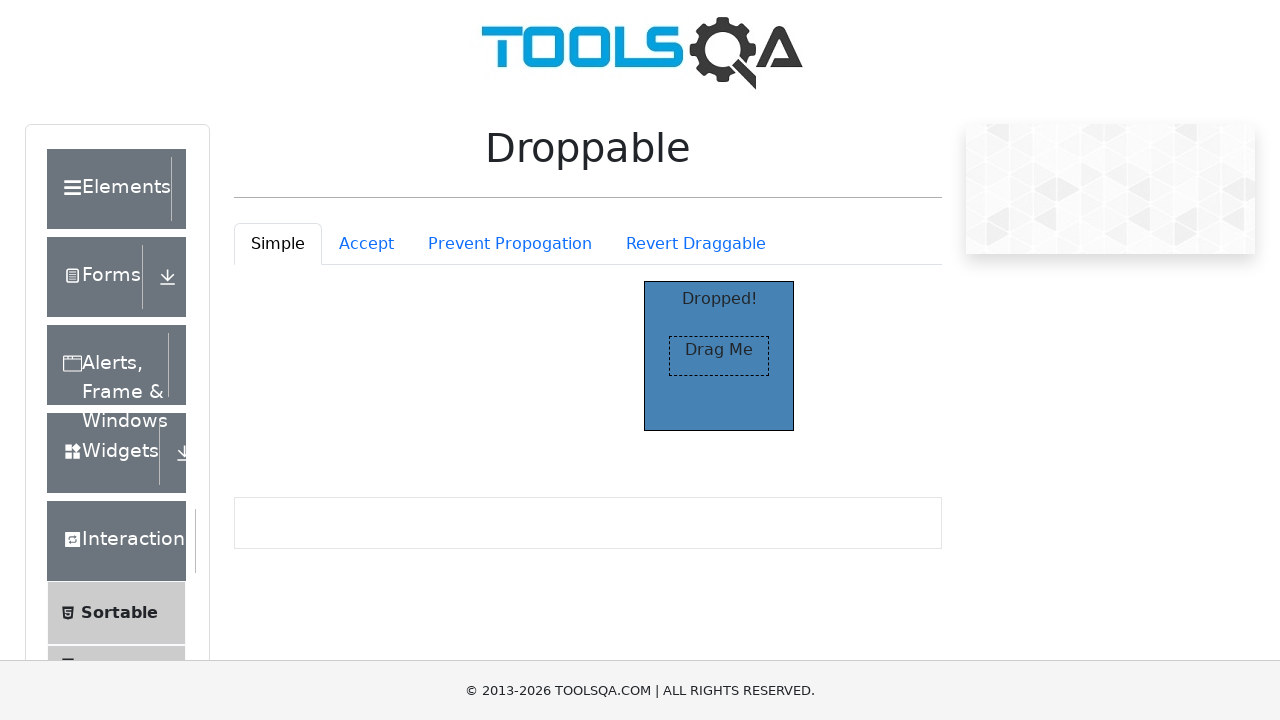

Verified that the text changed to 'Dropped!' after drop action
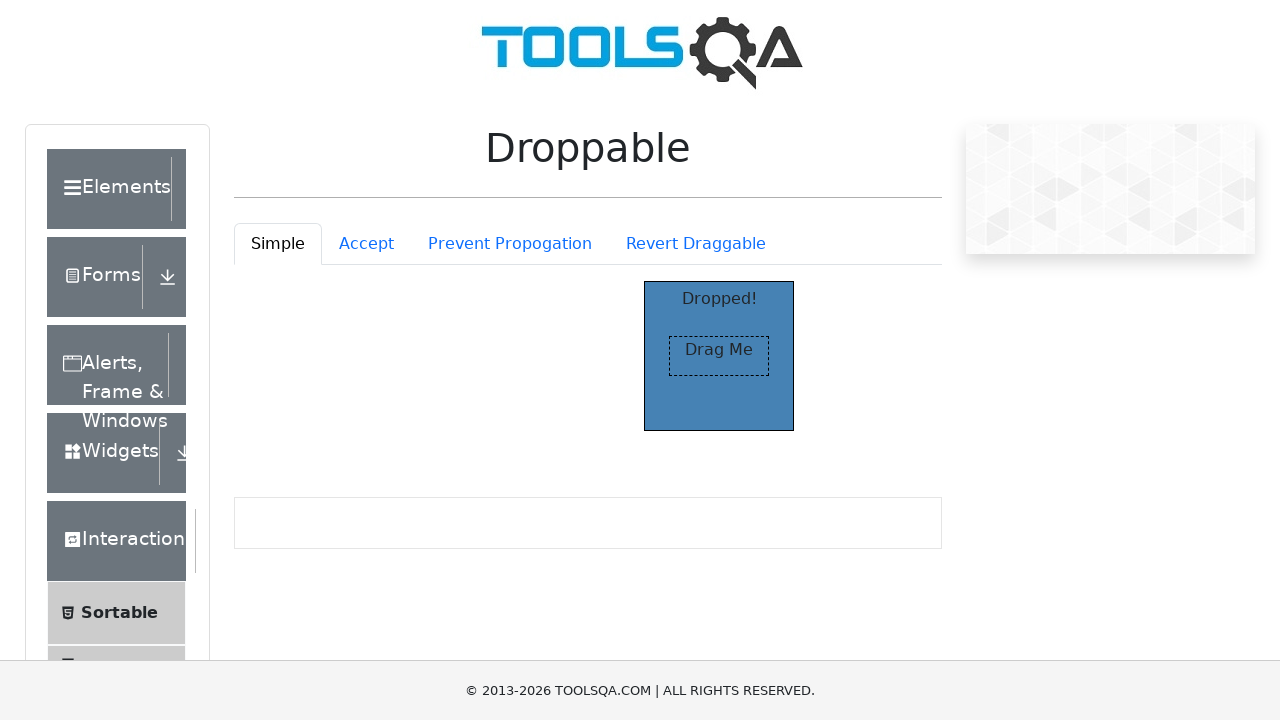

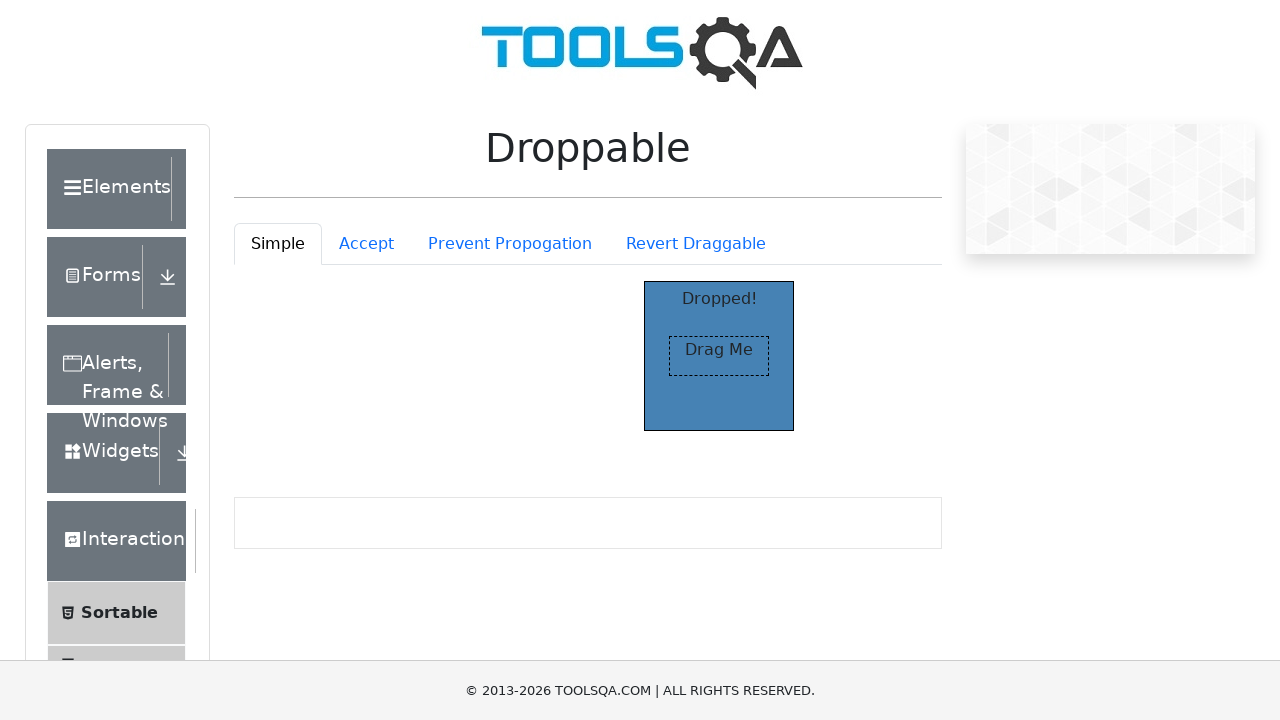